Tests form submission with all checkboxes selected and age radio button selection

Starting URL: https://lm.skillbox.cc/qa_tester/module07/practice3/

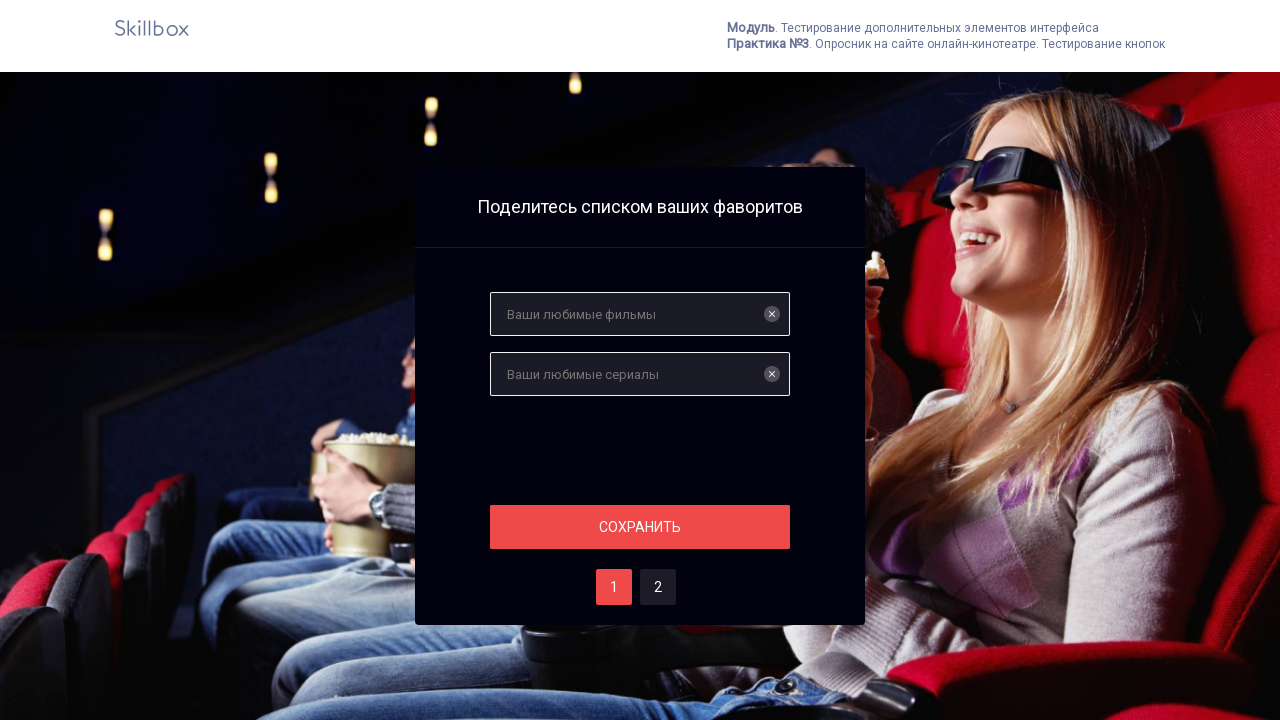

Clicked section button to proceed to form at (640, 527) on .section__button
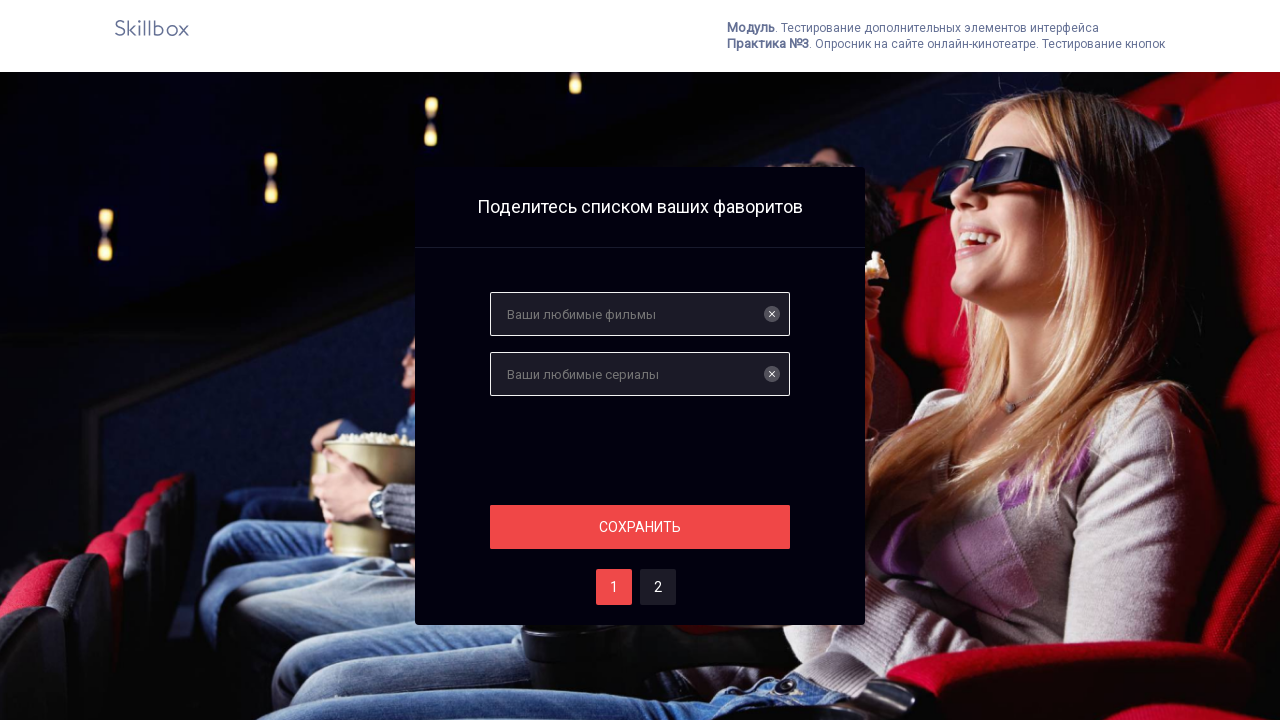

Selected radio button option 'two' at (658, 587) on #two
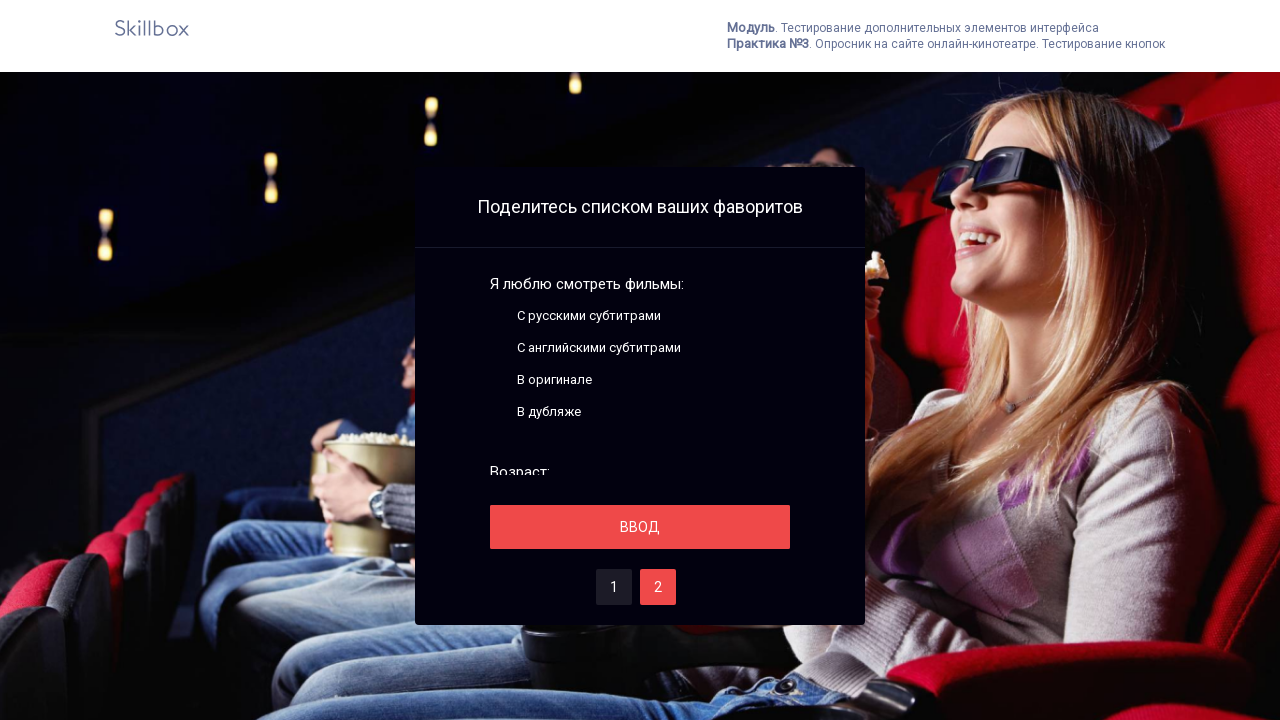

Clicked a checkbox to select it at (498, 316) on .fake-checkbox >> nth=0
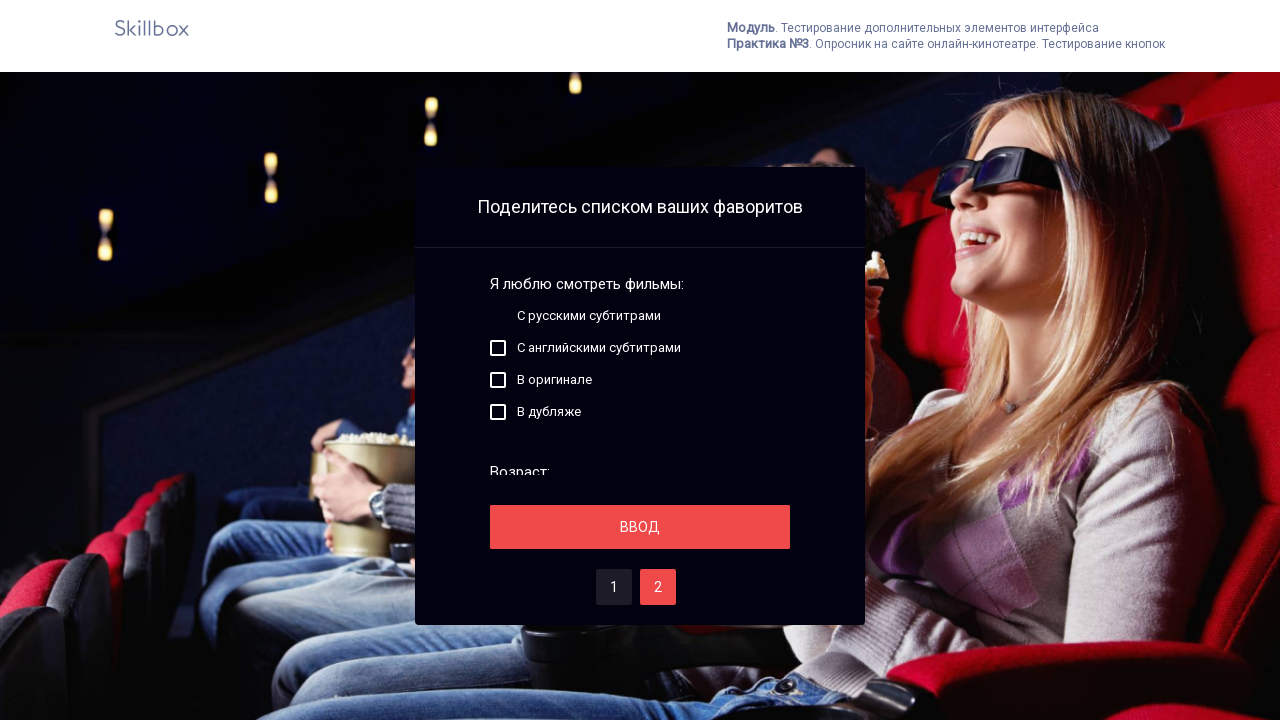

Clicked a checkbox to select it at (498, 348) on .fake-checkbox >> nth=1
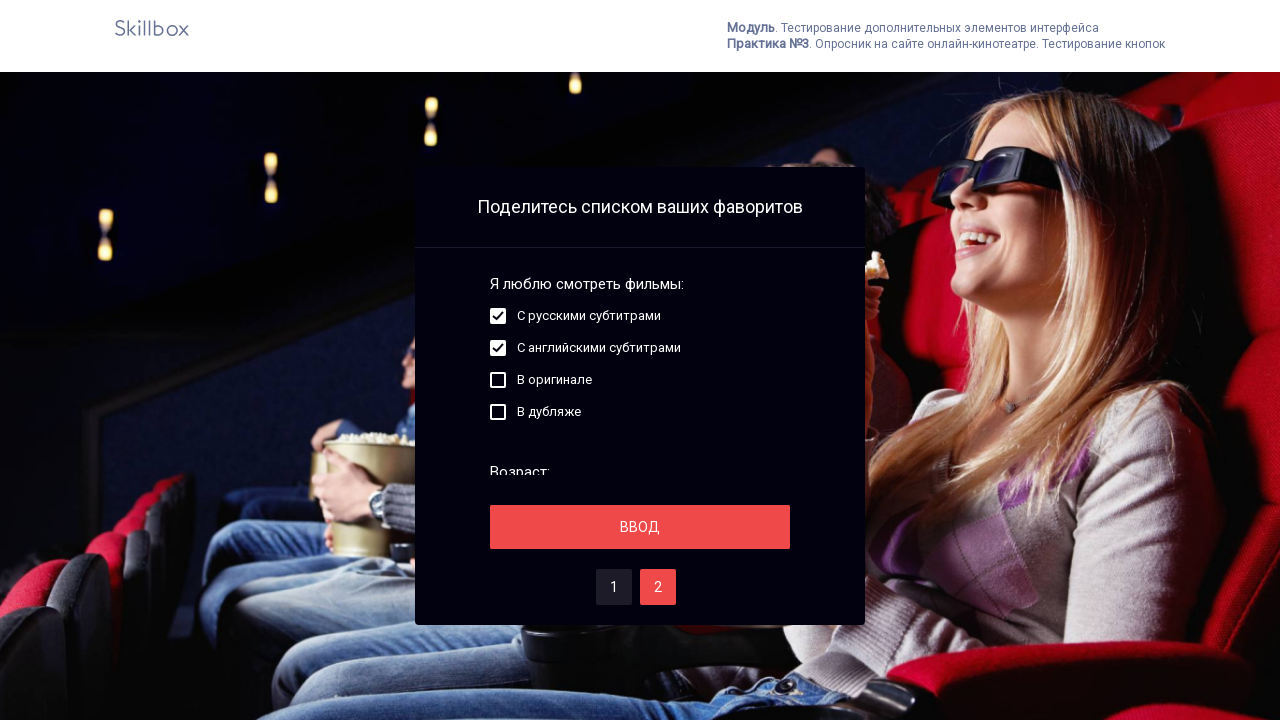

Clicked a checkbox to select it at (498, 380) on .fake-checkbox >> nth=2
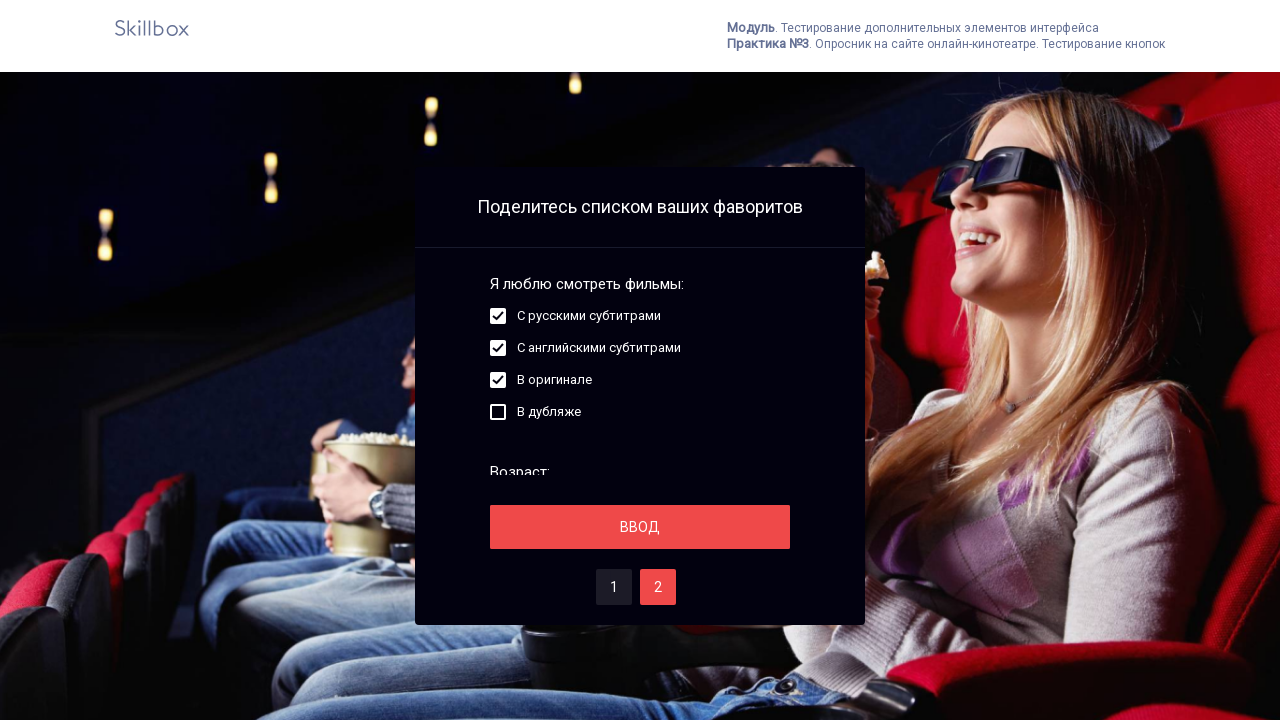

Clicked a checkbox to select it at (498, 412) on .fake-checkbox >> nth=3
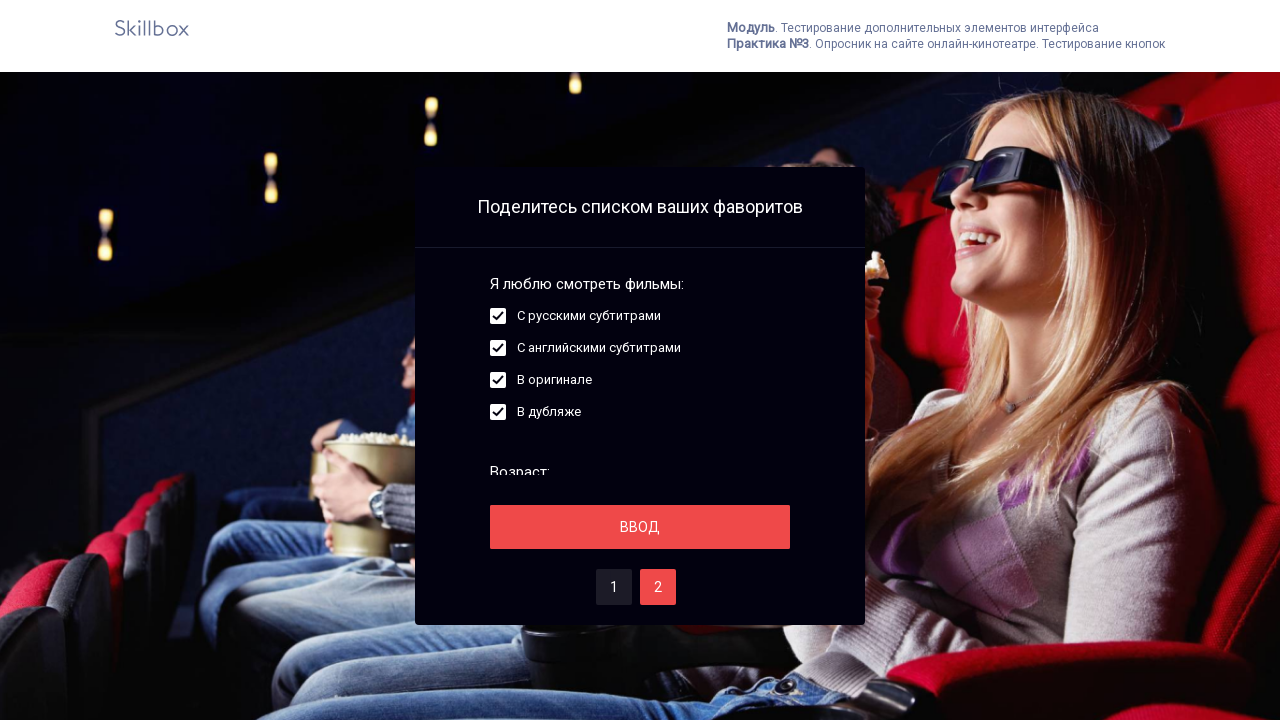

Selected age radio button (third option) at (498, 387) on .fake-radiobutton >> nth=2
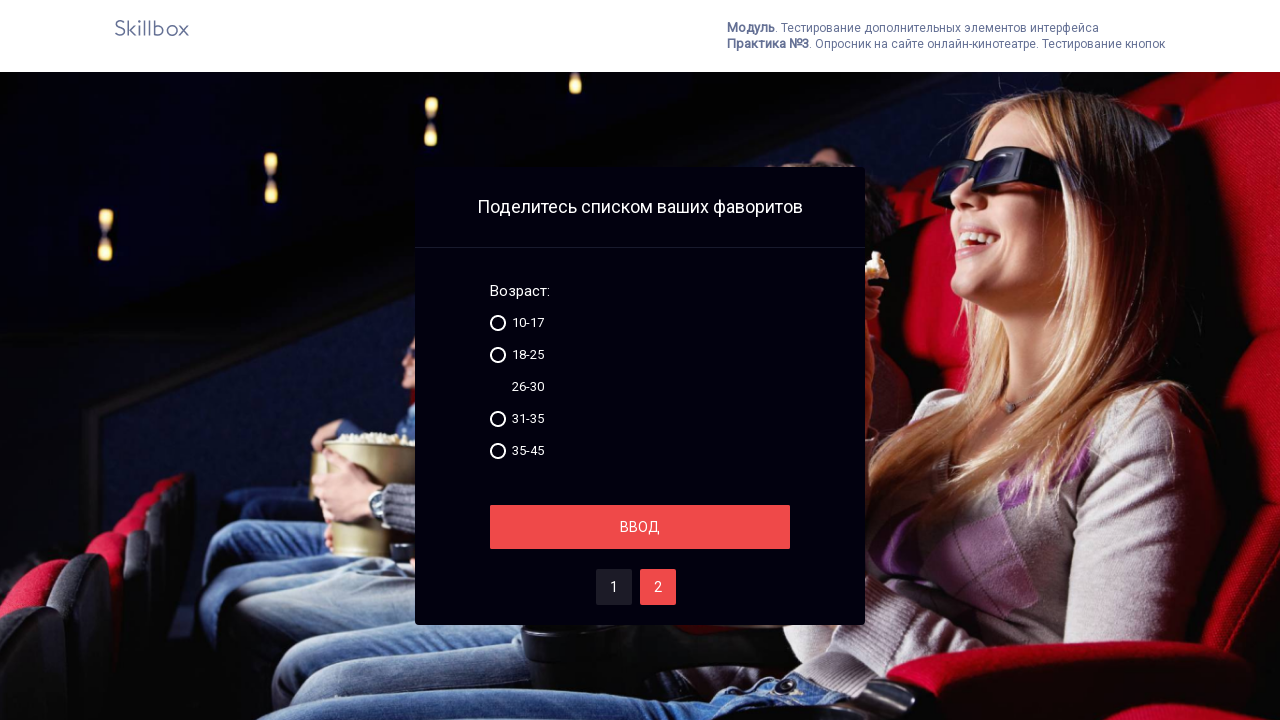

Clicked save button to submit form at (640, 527) on #save
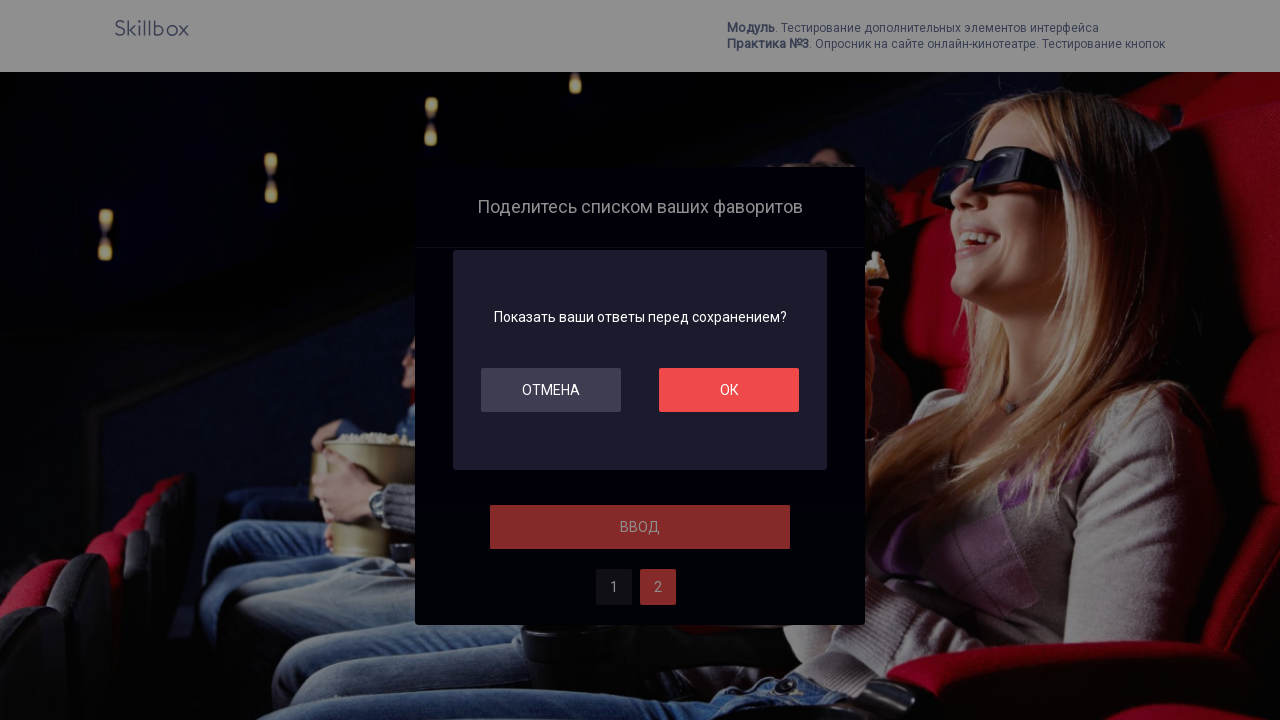

Clicked ok button to confirm submission at (729, 390) on #ok
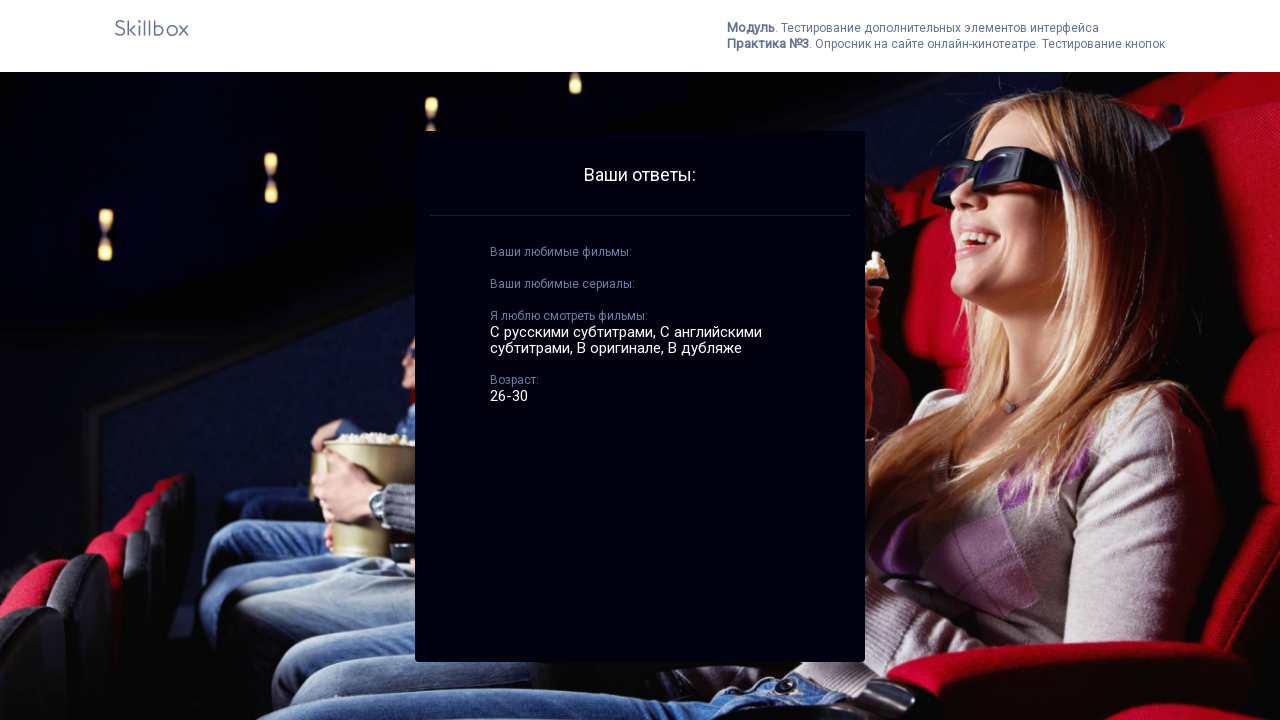

Language results section loaded
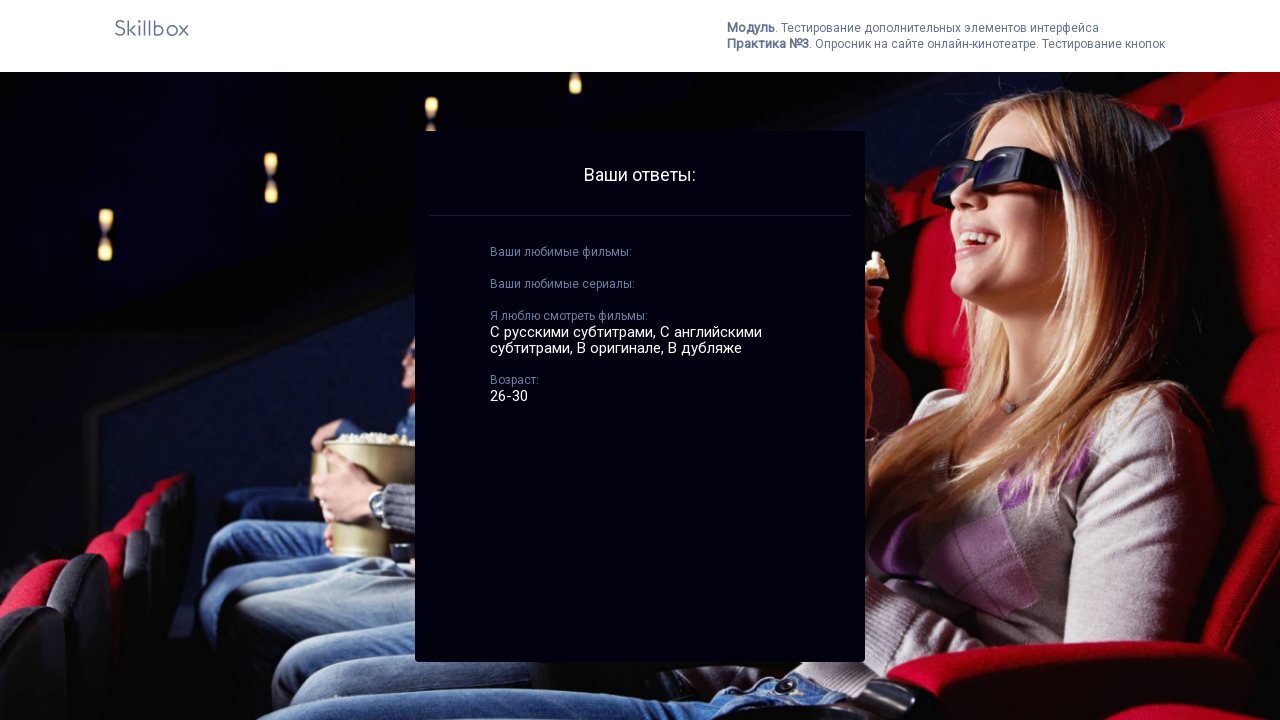

Age results section loaded, form submission verified
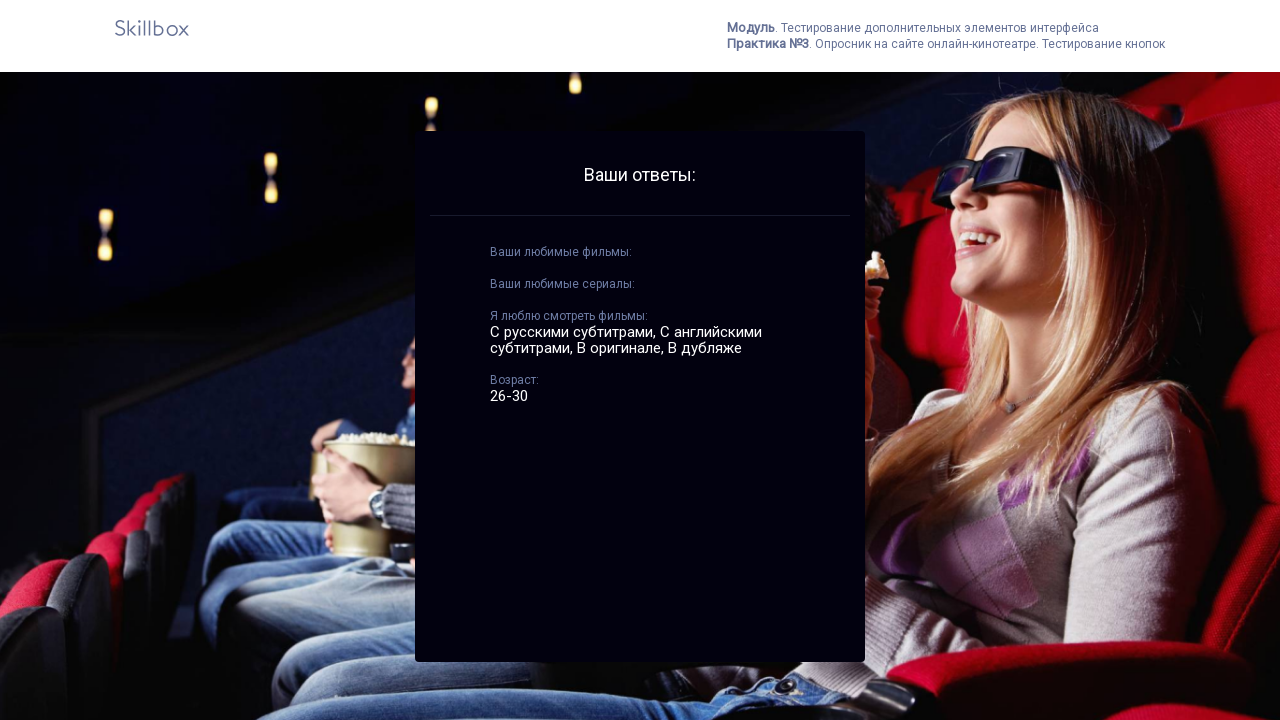

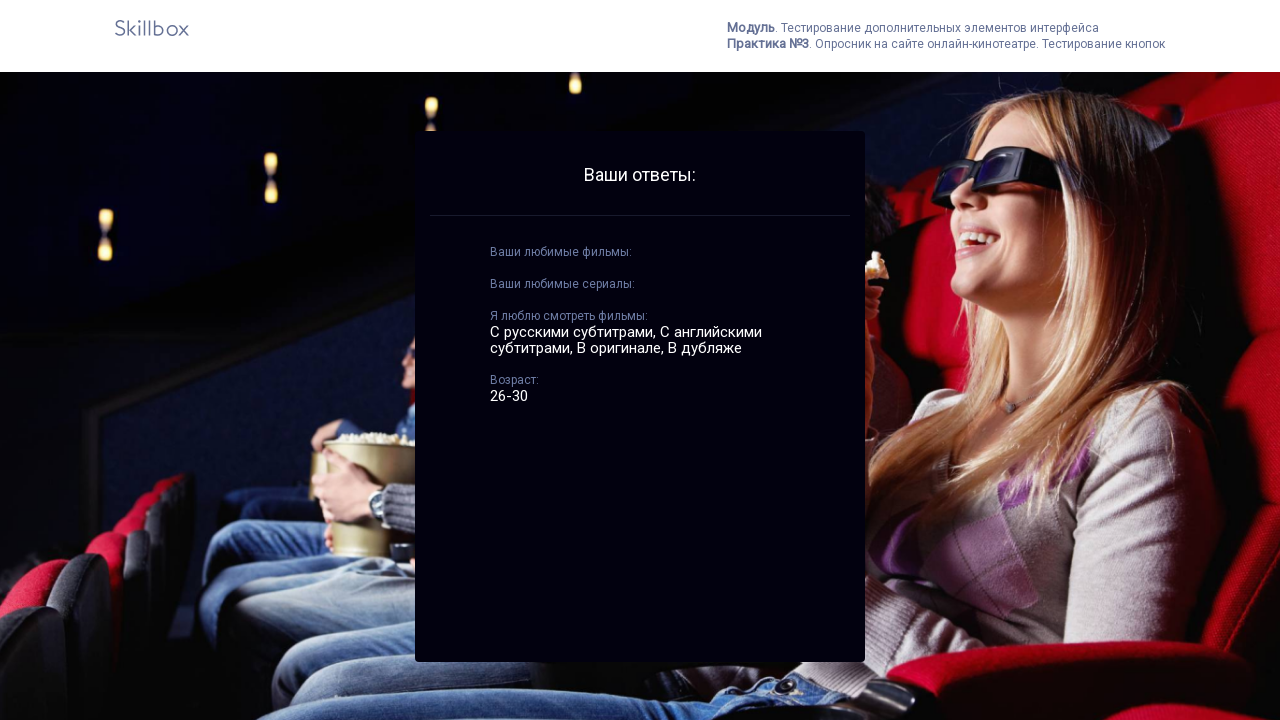